Tests search functionality by searching for "шелк атласный" (satin silk) and verifying search results are displayed

Starting URL: https://tkani-feya.ru/

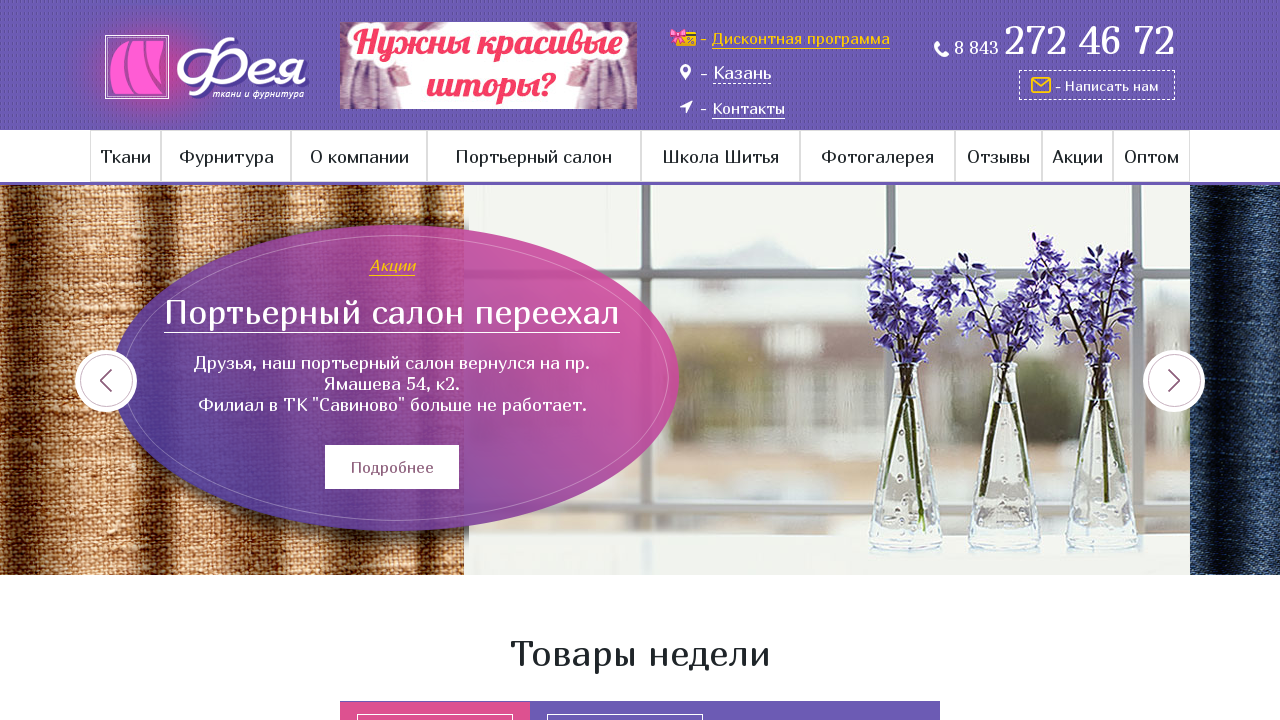

Search wrap element loaded on page
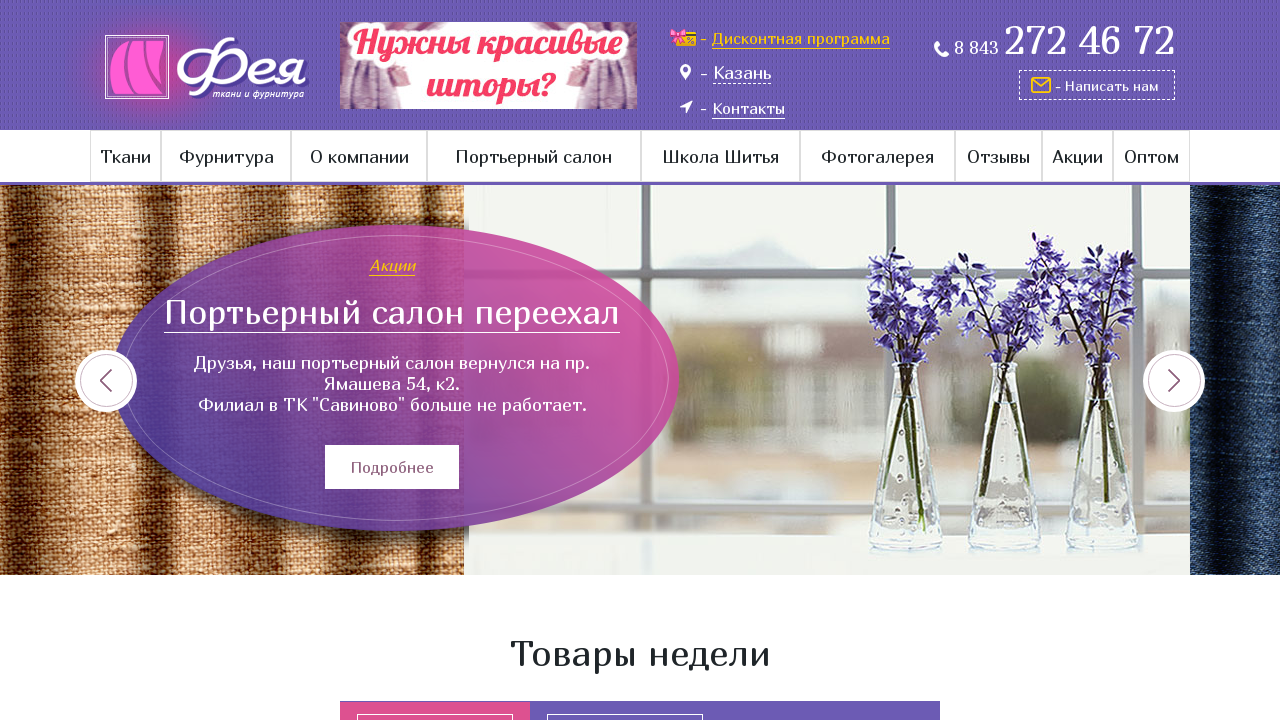

Filled search field with 'шелк атласный' (satin silk) on .search-wrap input[type='text']
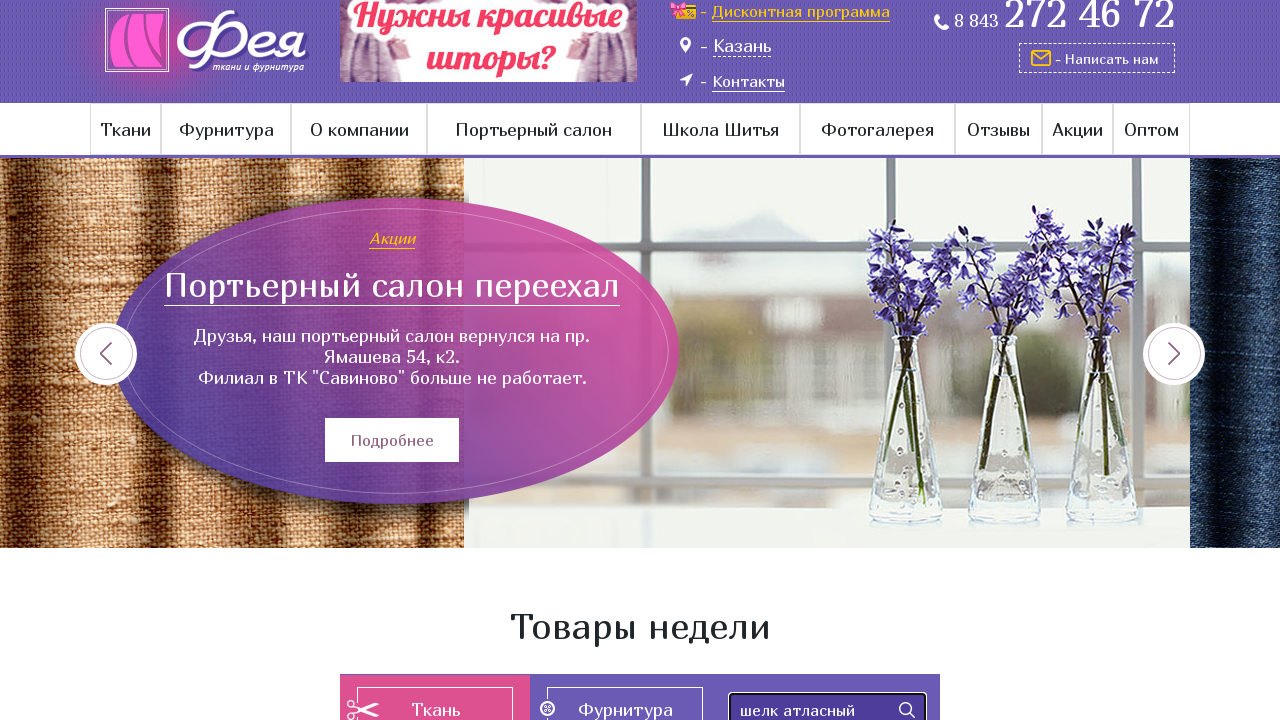

Clicked search submit button at (907, 710) on .search-wrap input[type='submit']
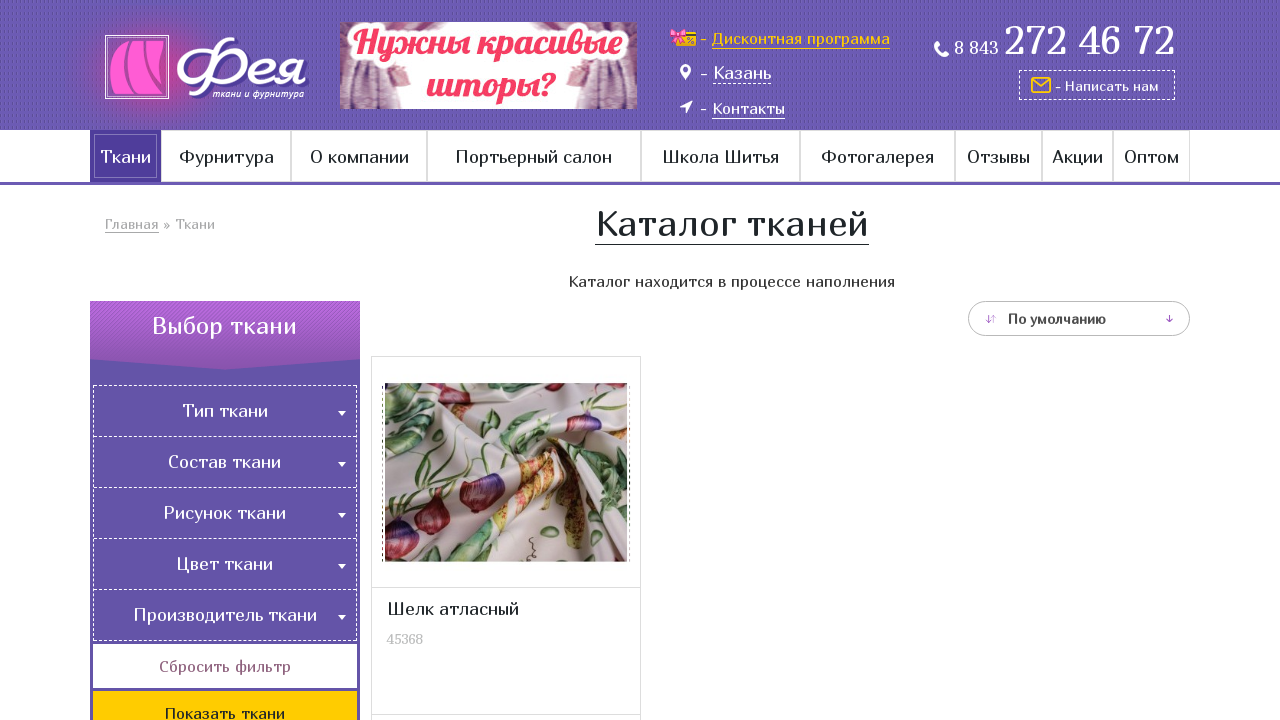

Search results displayed in catalog list
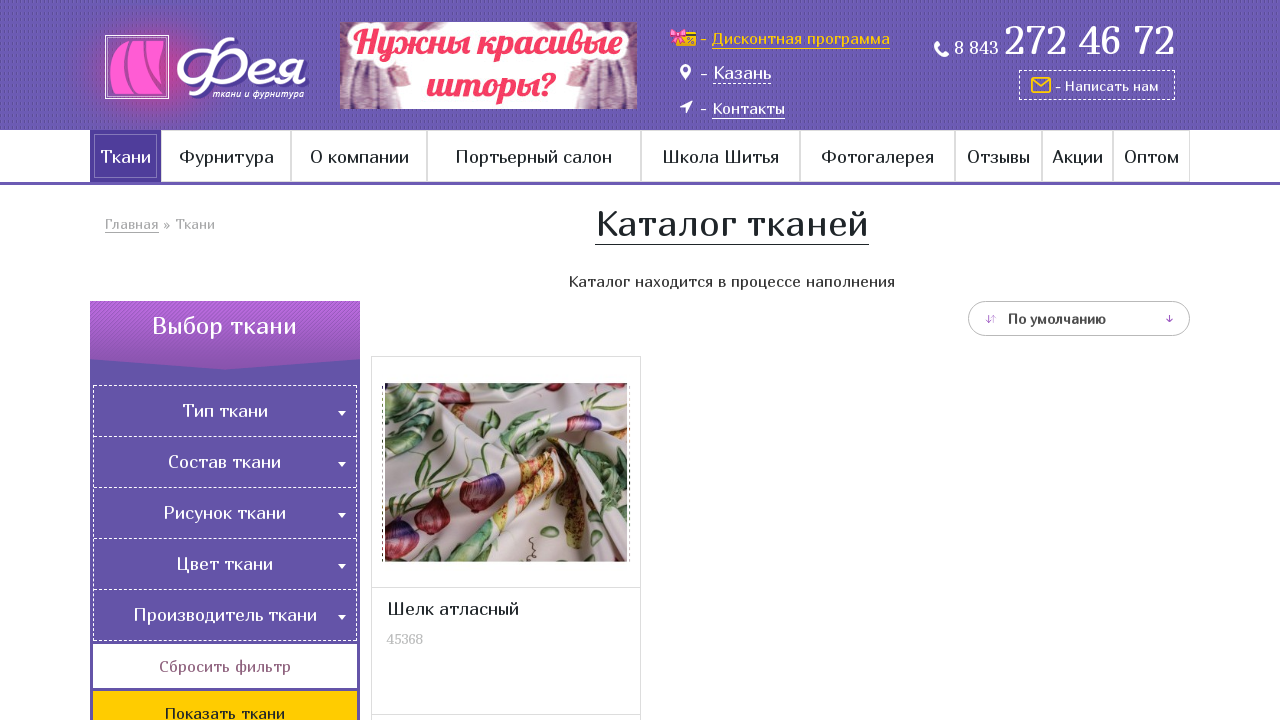

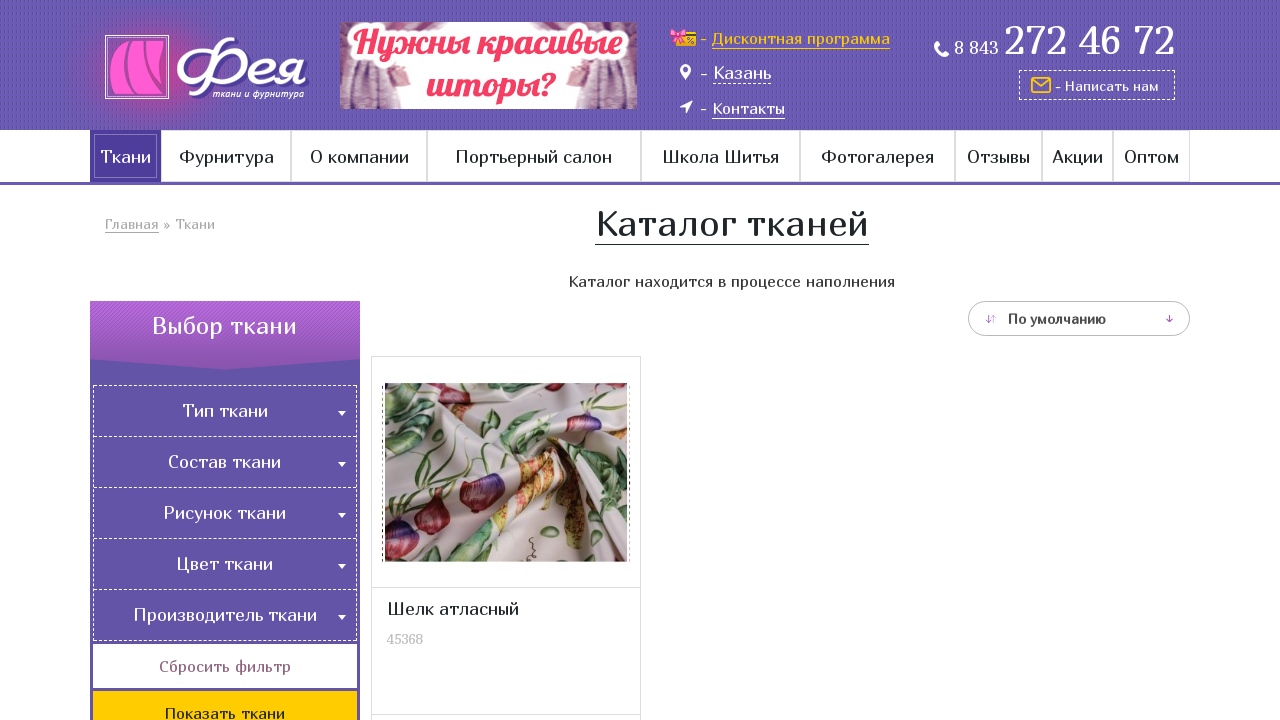